Tests click-and-hold mouse interaction by clicking and holding on a circle element, then releasing it after a brief pause.

Starting URL: https://demoapps.qspiders.com/ui/clickHold?sublist=0

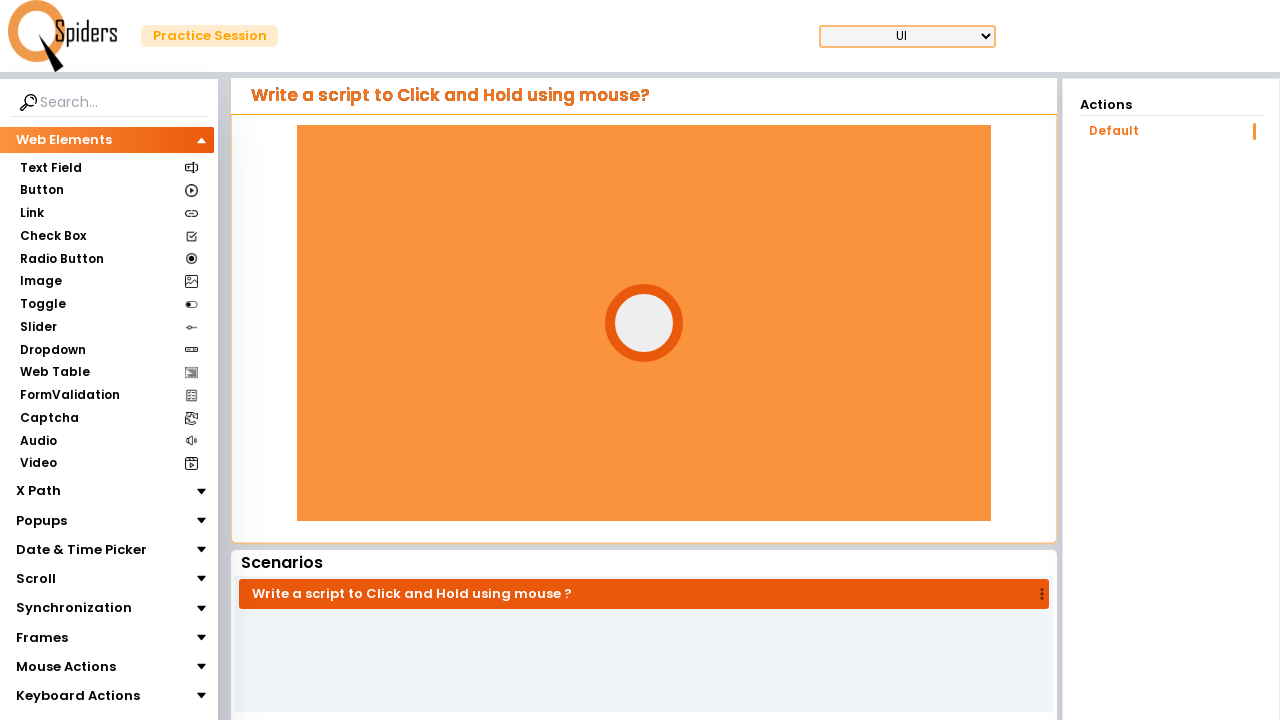

Navigated to click-and-hold demo page
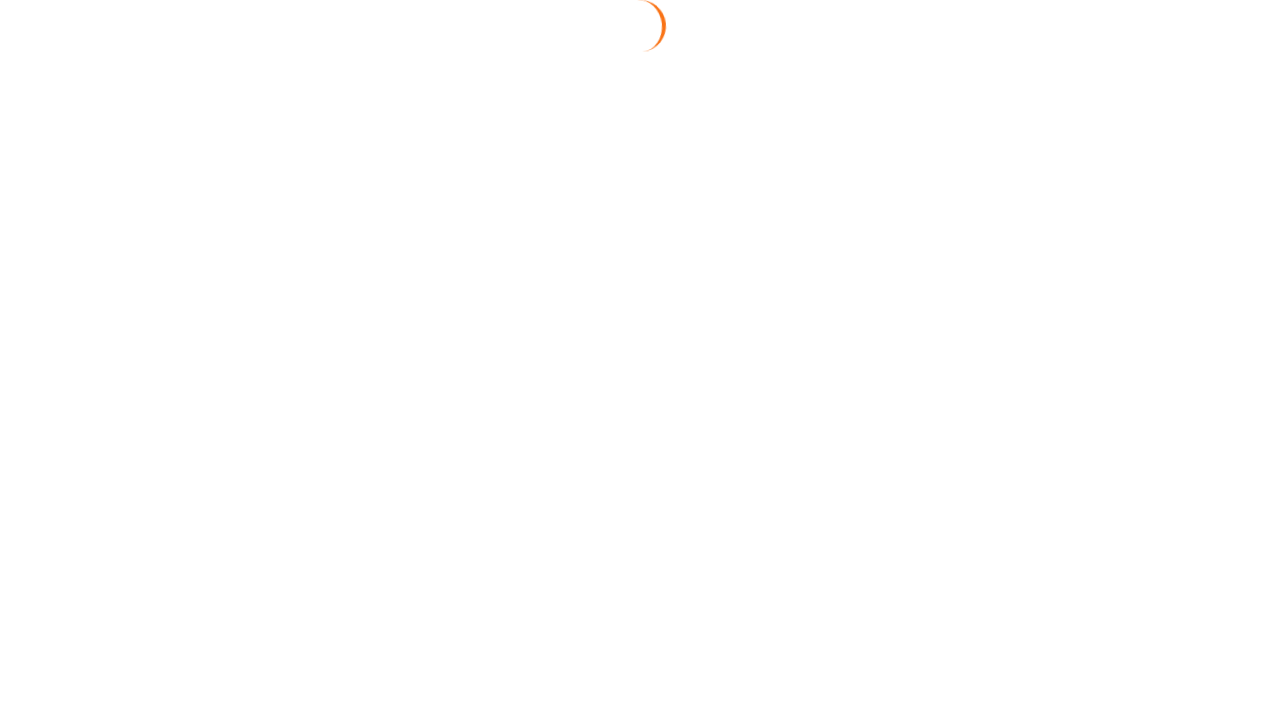

Located the circle element
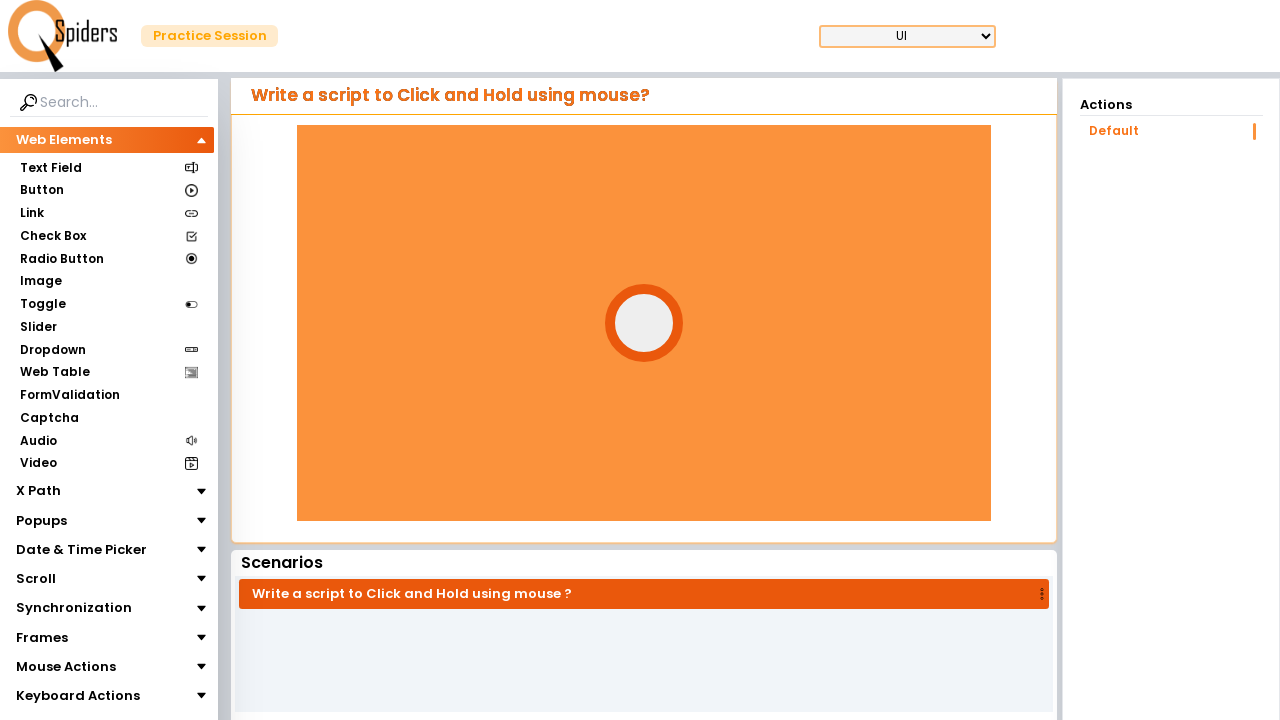

Clicked and held the circle element for 3 seconds, then released at (644, 323) on #circle
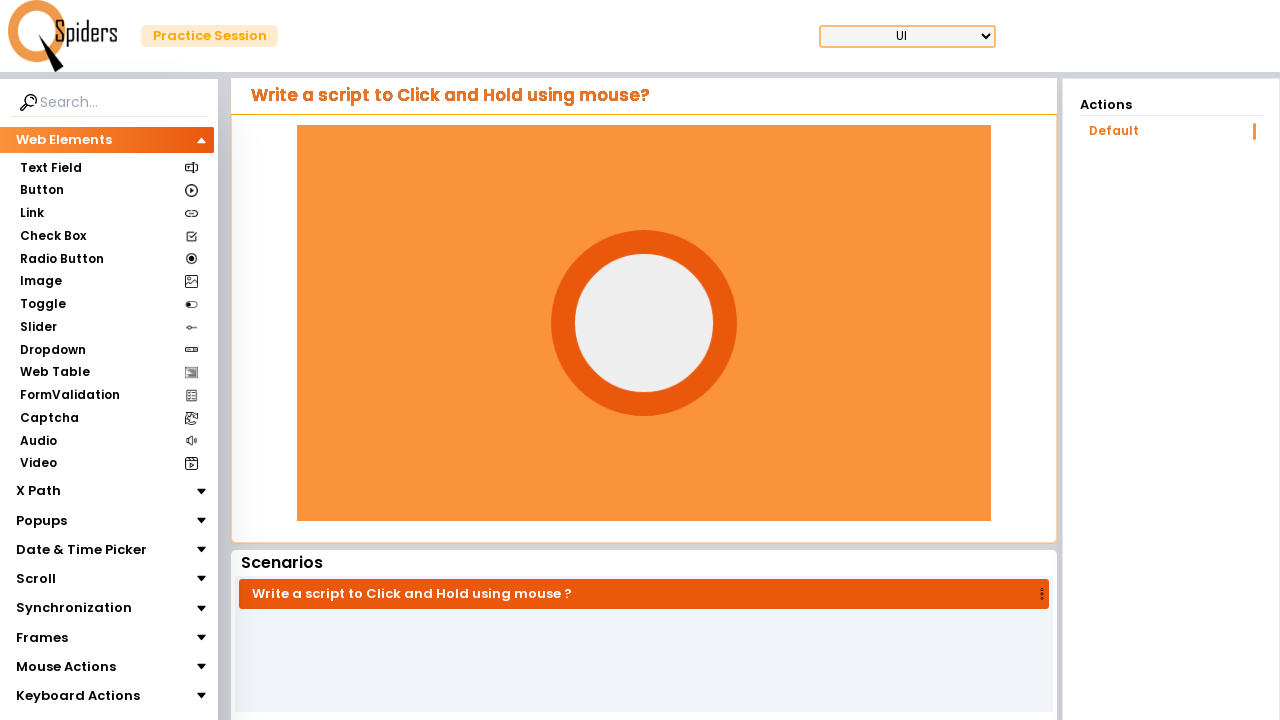

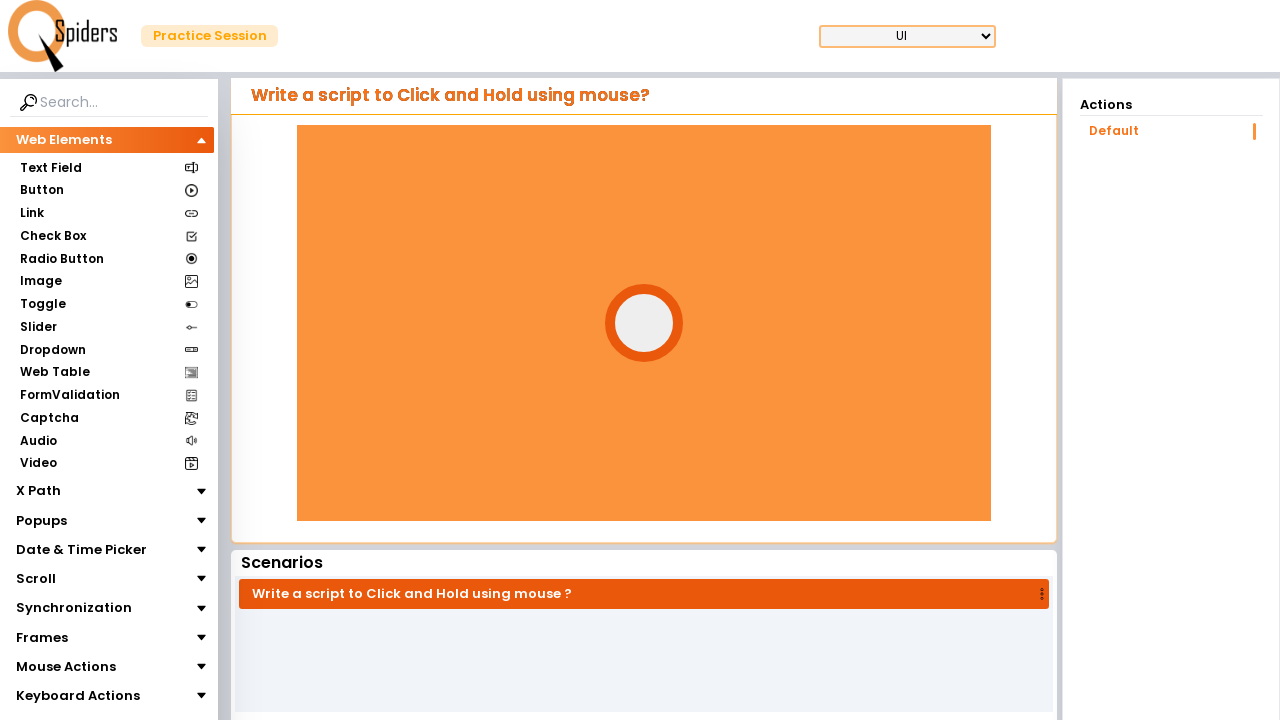